Tests dynamic loading functionality by clicking a start button and waiting for a "Hello World!" message to appear using fluent wait

Starting URL: http://theinternet.przyklady.javastart.pl/dynamic_loading/2

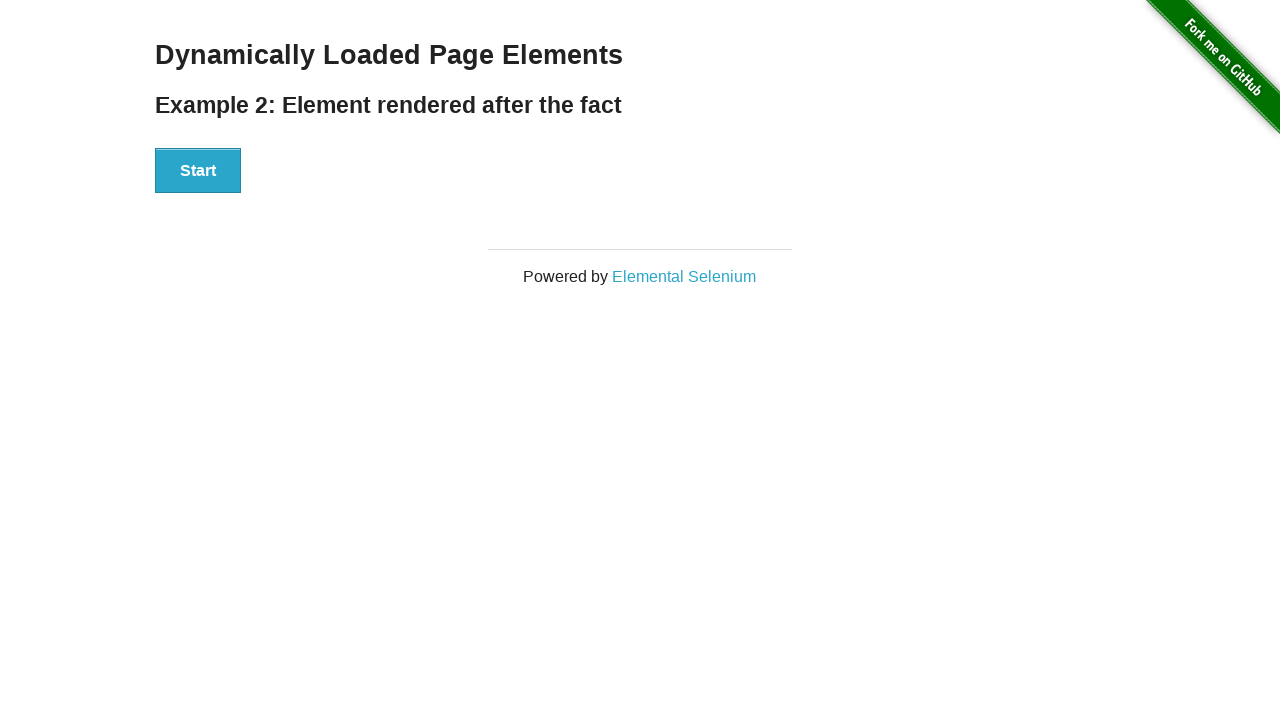

Clicked start button to trigger dynamic loading at (198, 171) on #start > button
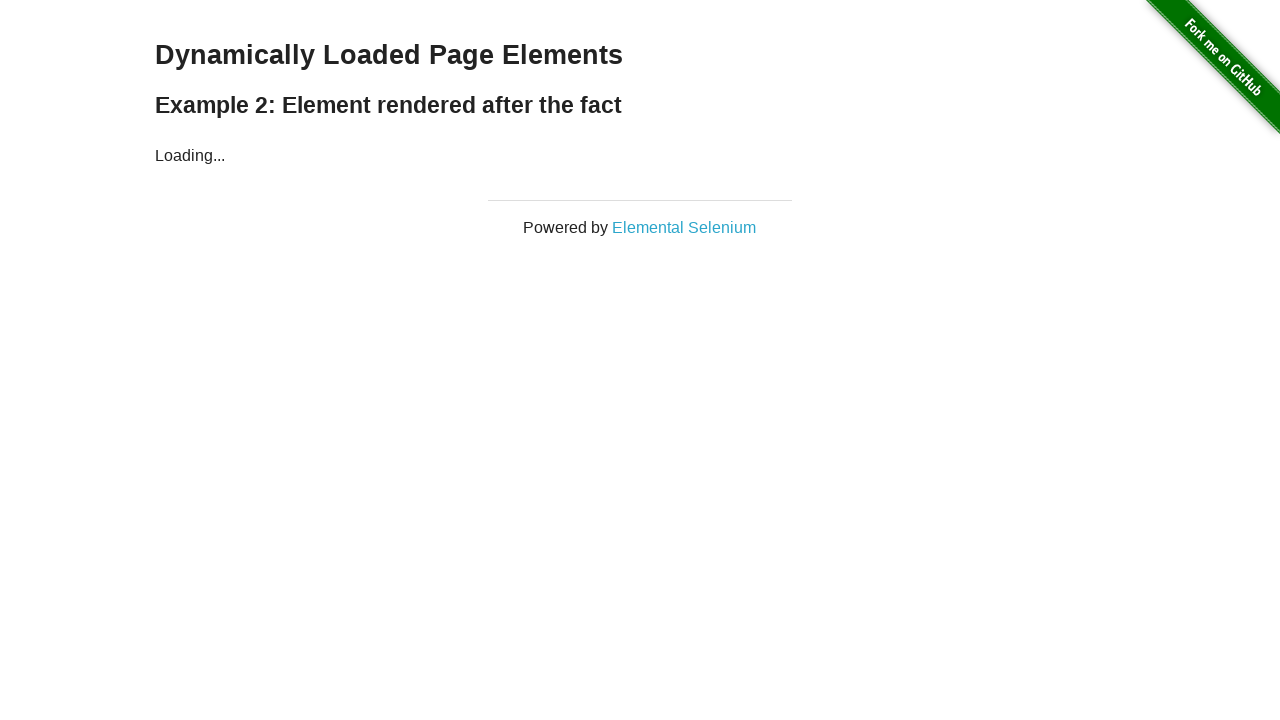

Waited for 'Hello World!' message to become visible
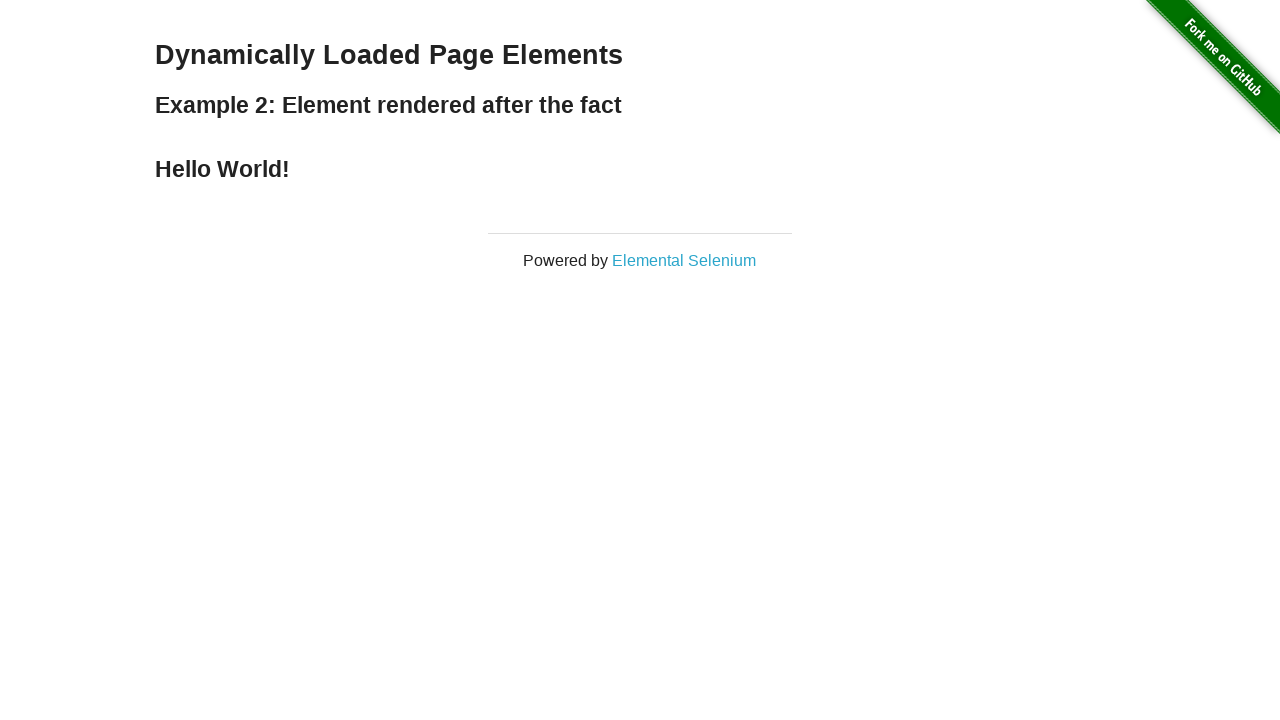

Located the 'Hello World!' element
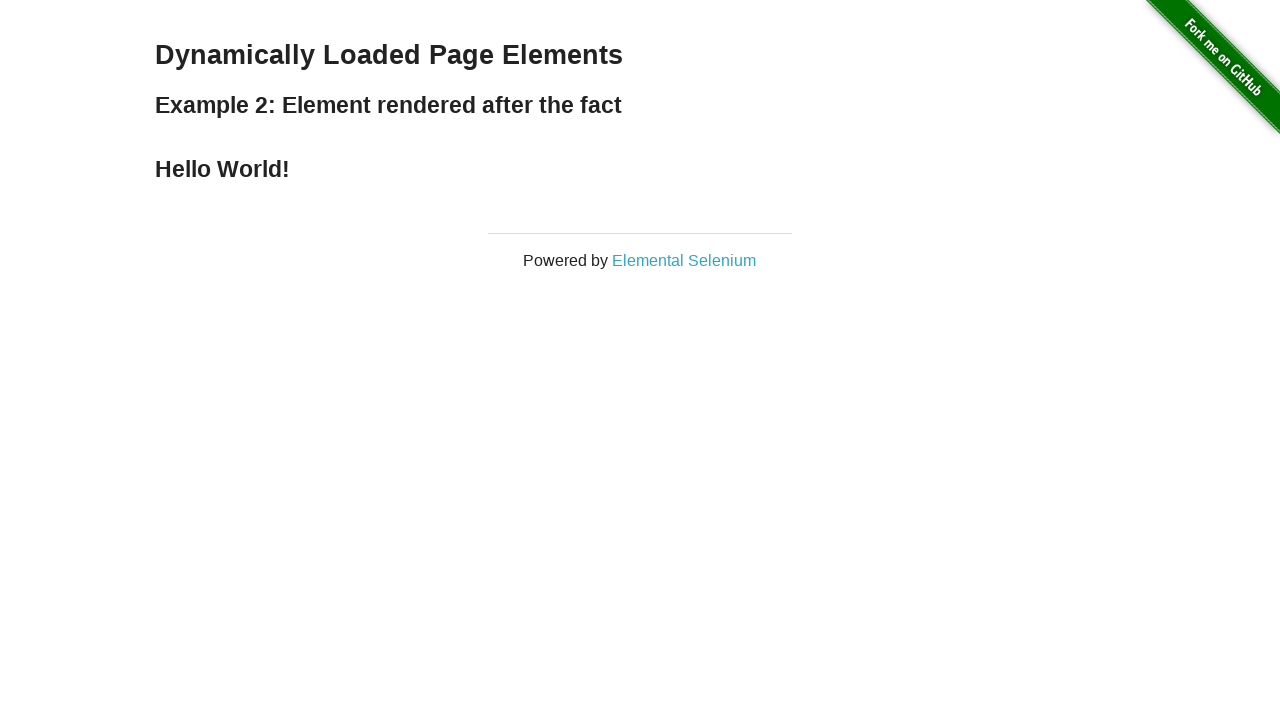

Verified that 'Hello World!' message is visible
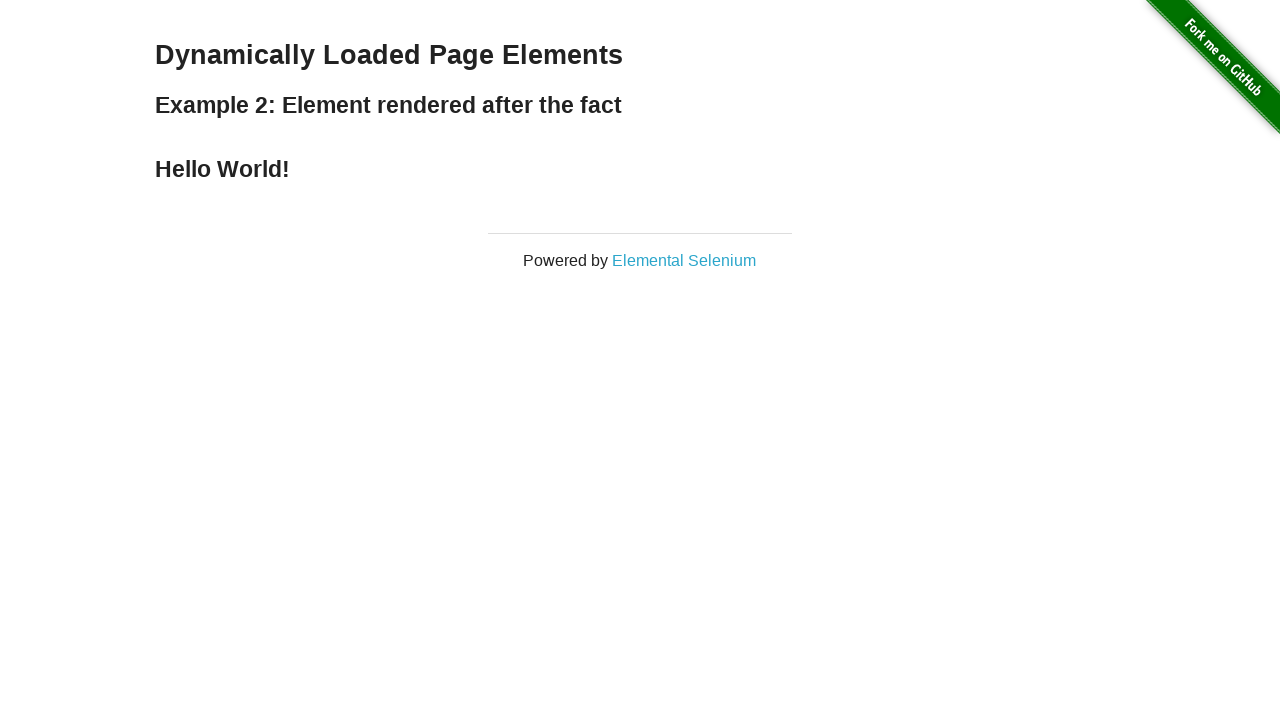

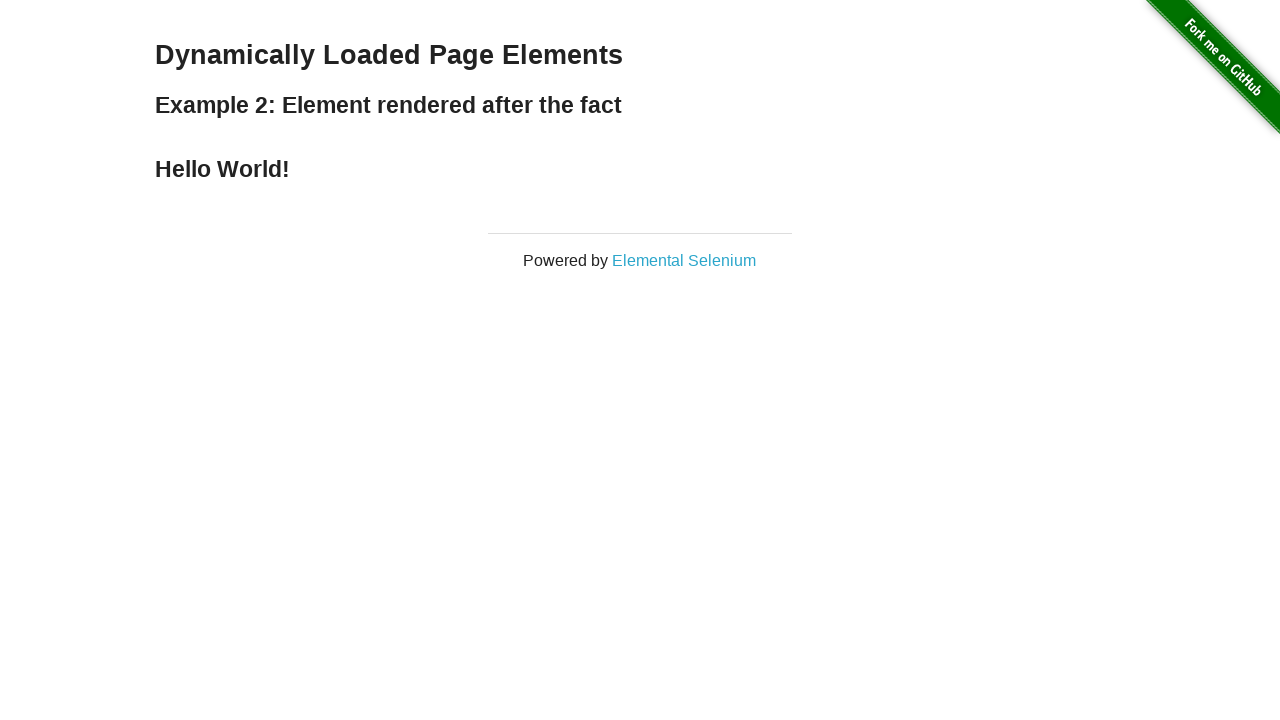